Navigates to a Selenium practice page and clicks on a button element identified by its class name

Starting URL: https://www.tutorialspoint.com/selenium/practice/text-box.php

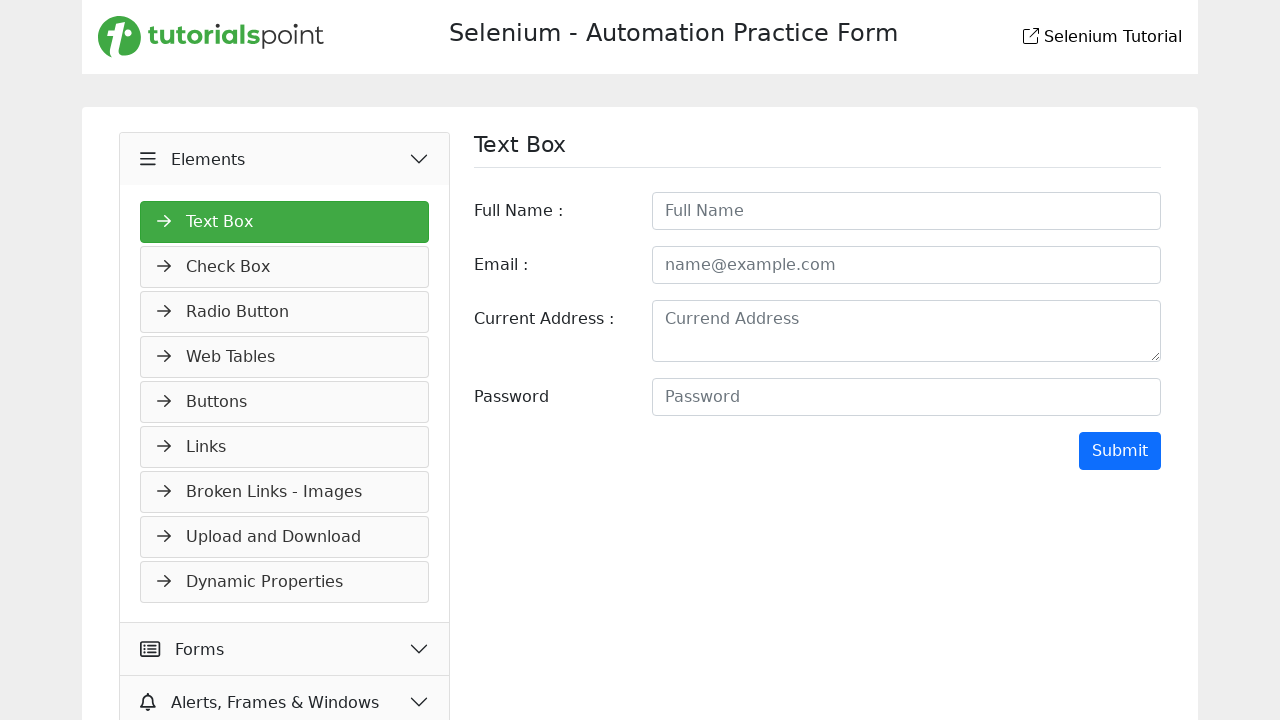

Navigated to Selenium practice page (text-box.php)
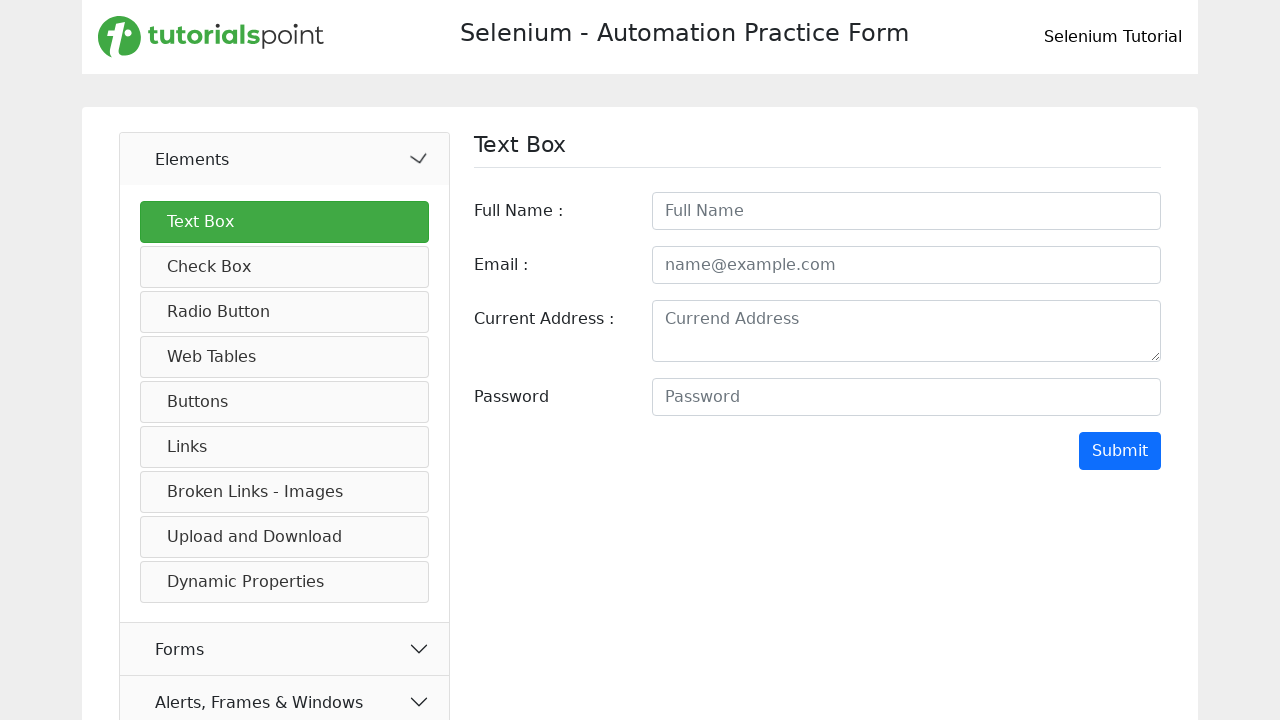

Clicked button element identified by class name 'btn' at (1120, 451) on .btn
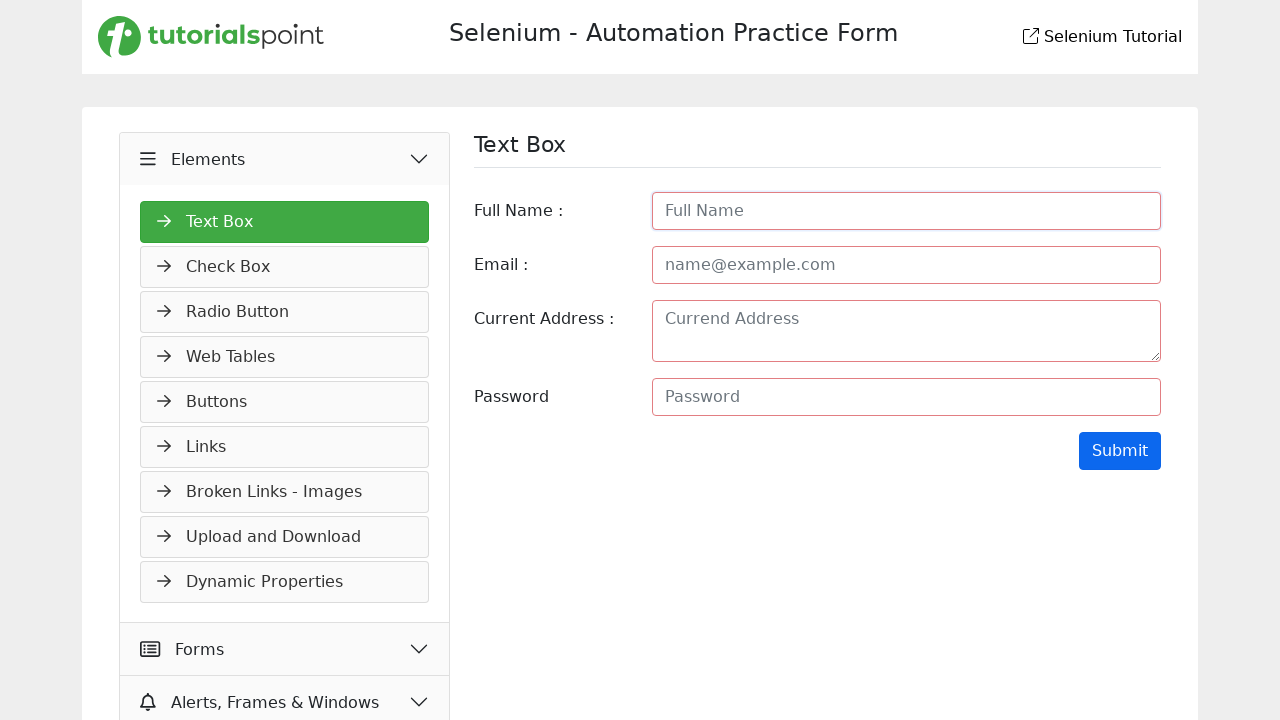

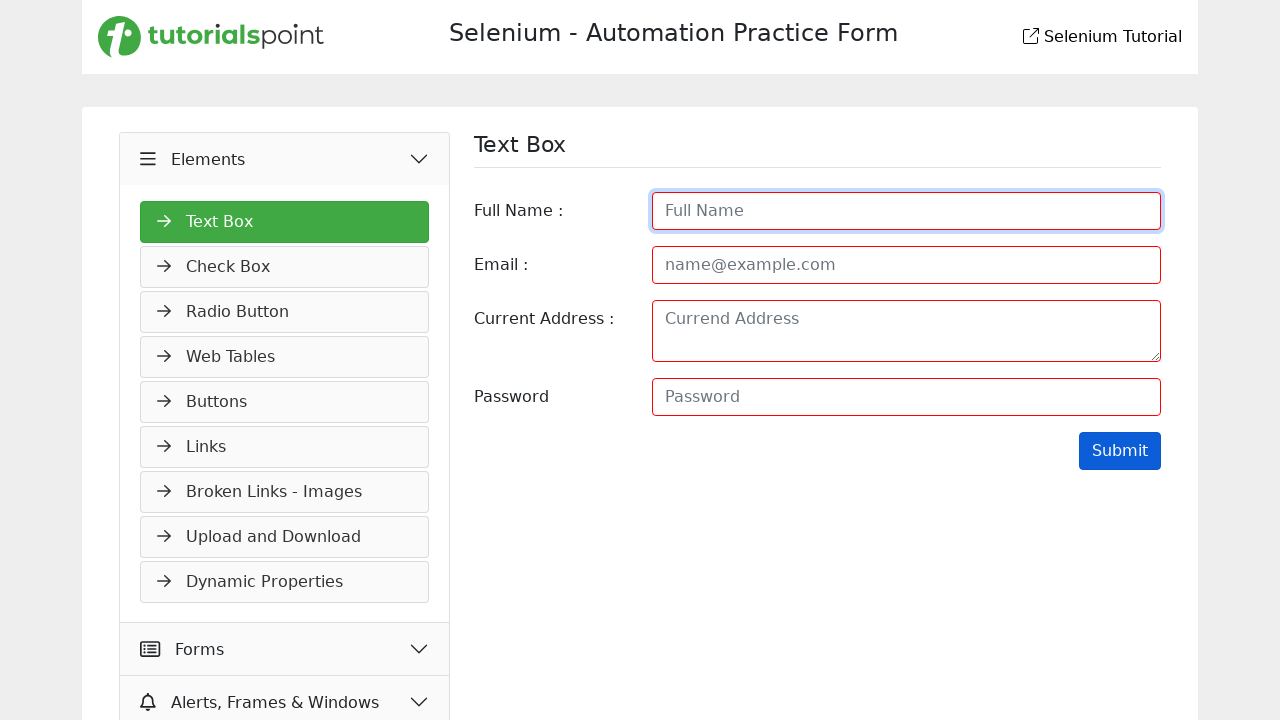